Tests dropdown selection functionality on W3Schools tryit editor by switching to an iframe and selecting an option from a car dropdown menu

Starting URL: https://www.w3schools.com/tags/tryit.asp?filename=tryhtml_select

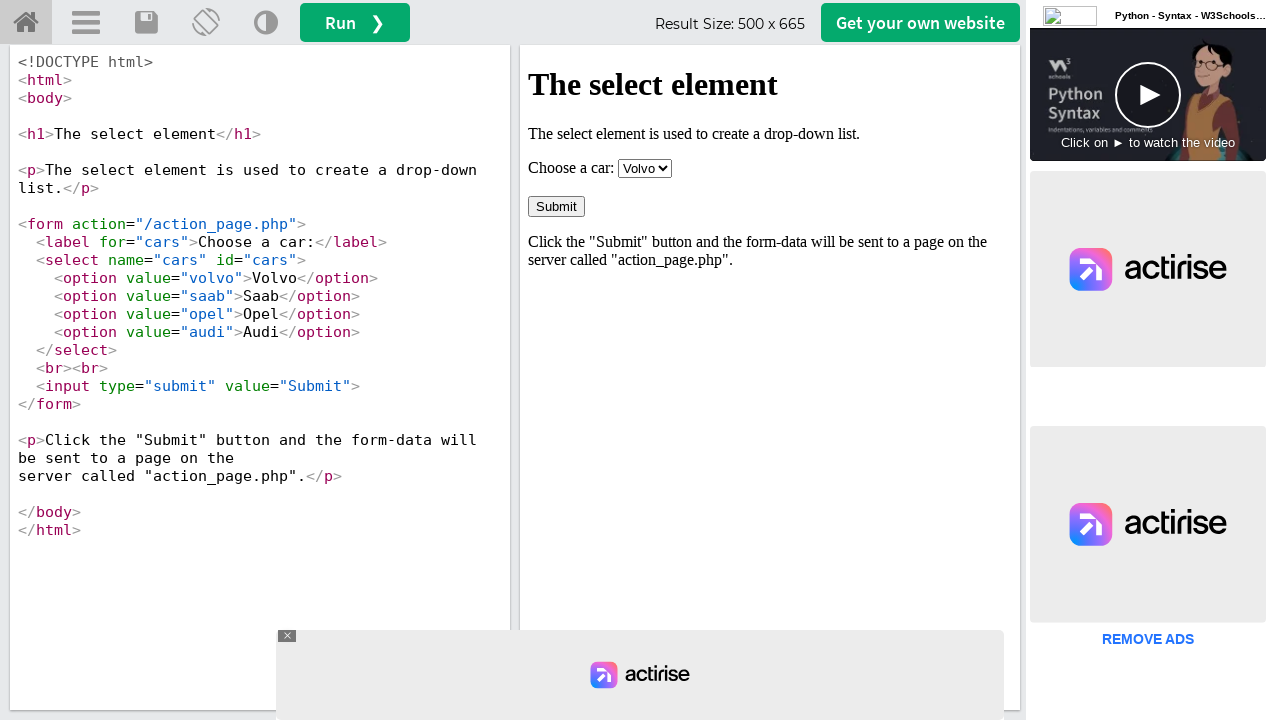

Located iframe with id 'iframeResult'
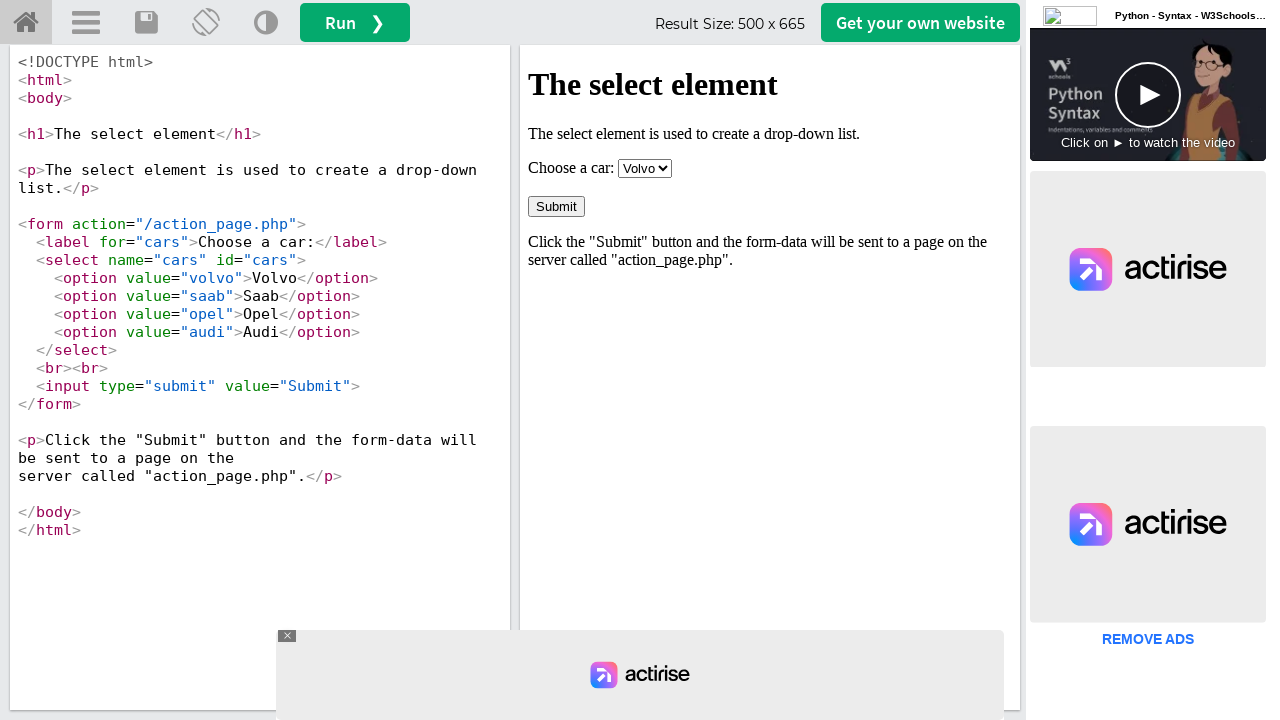

Waited for cars dropdown to be visible inside iframe
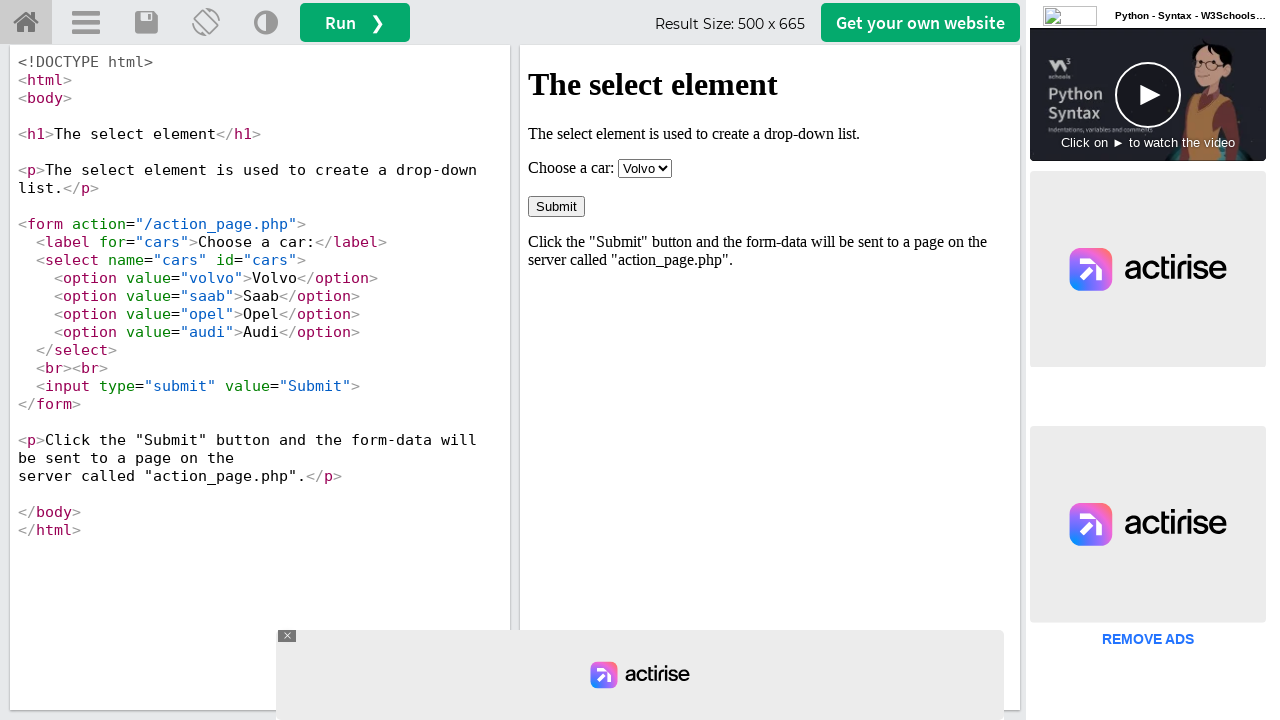

Selected 'audi' option from cars dropdown on iframe#iframeResult >> internal:control=enter-frame >> select#cars
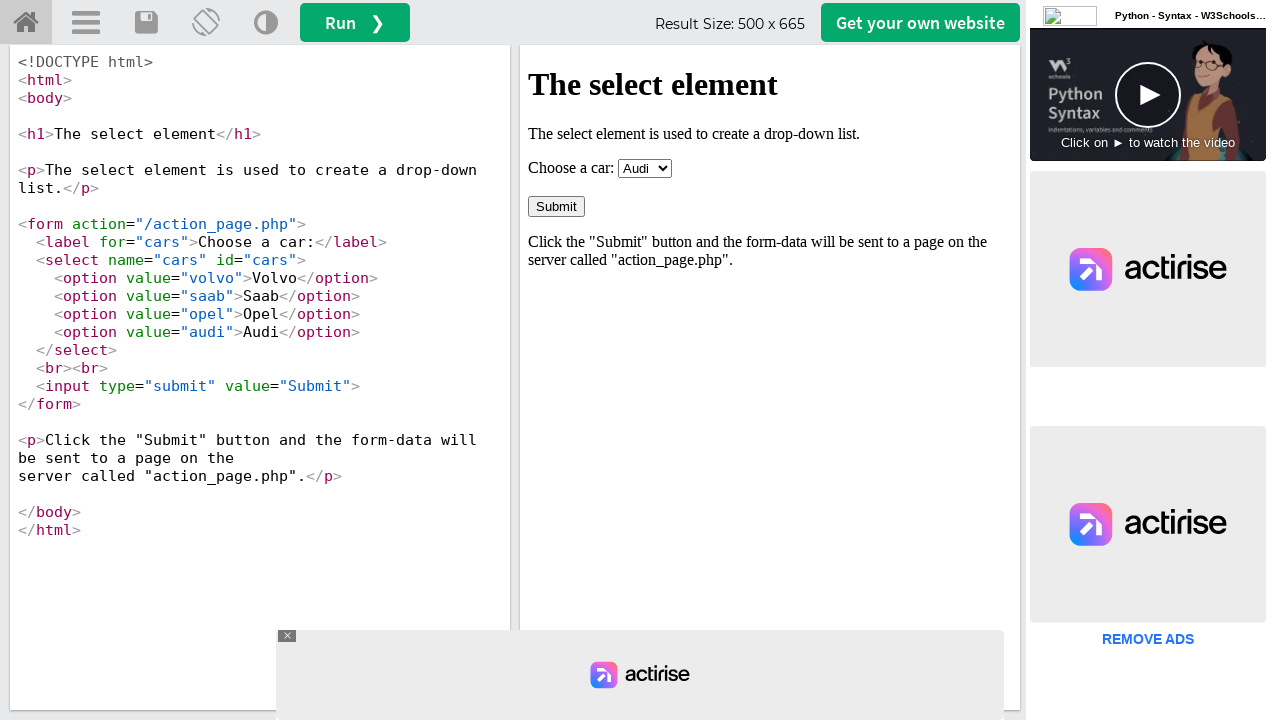

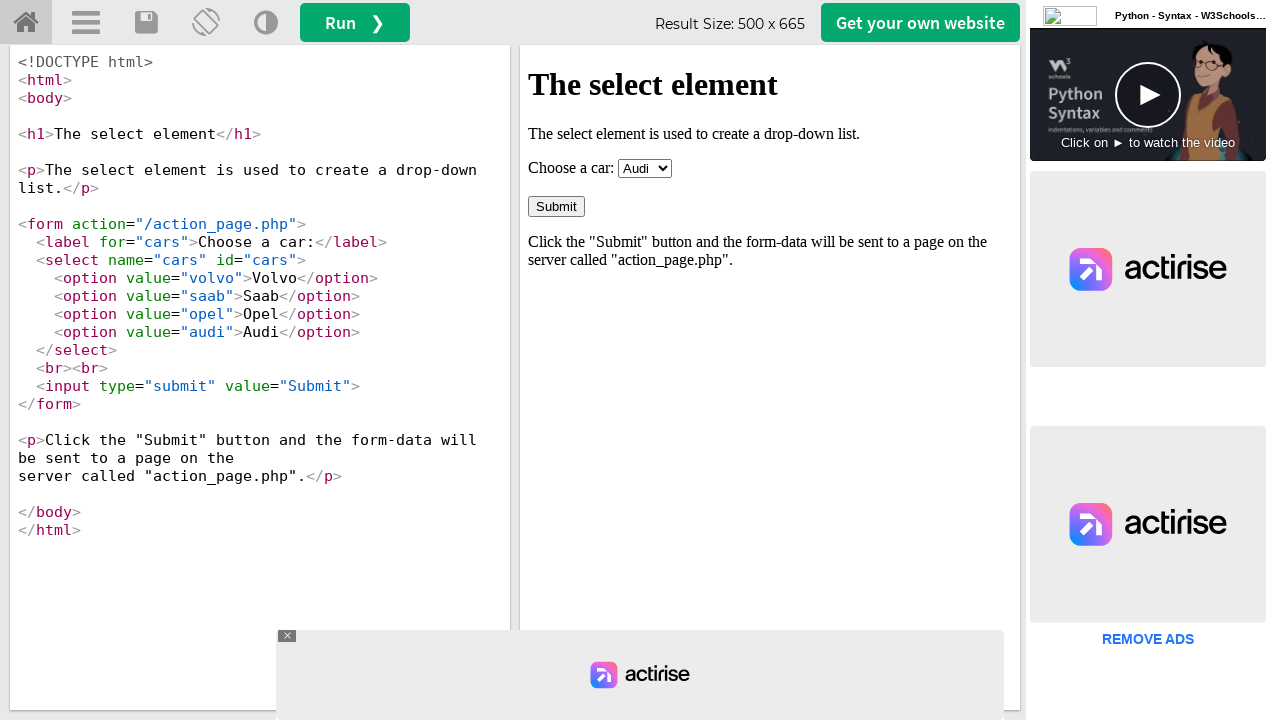